Tests valid date of birth format by filling the form with valid date format along with email and mobile, then submitting

Starting URL: https://app.cloudqa.io/home/AutomationPracticeForm

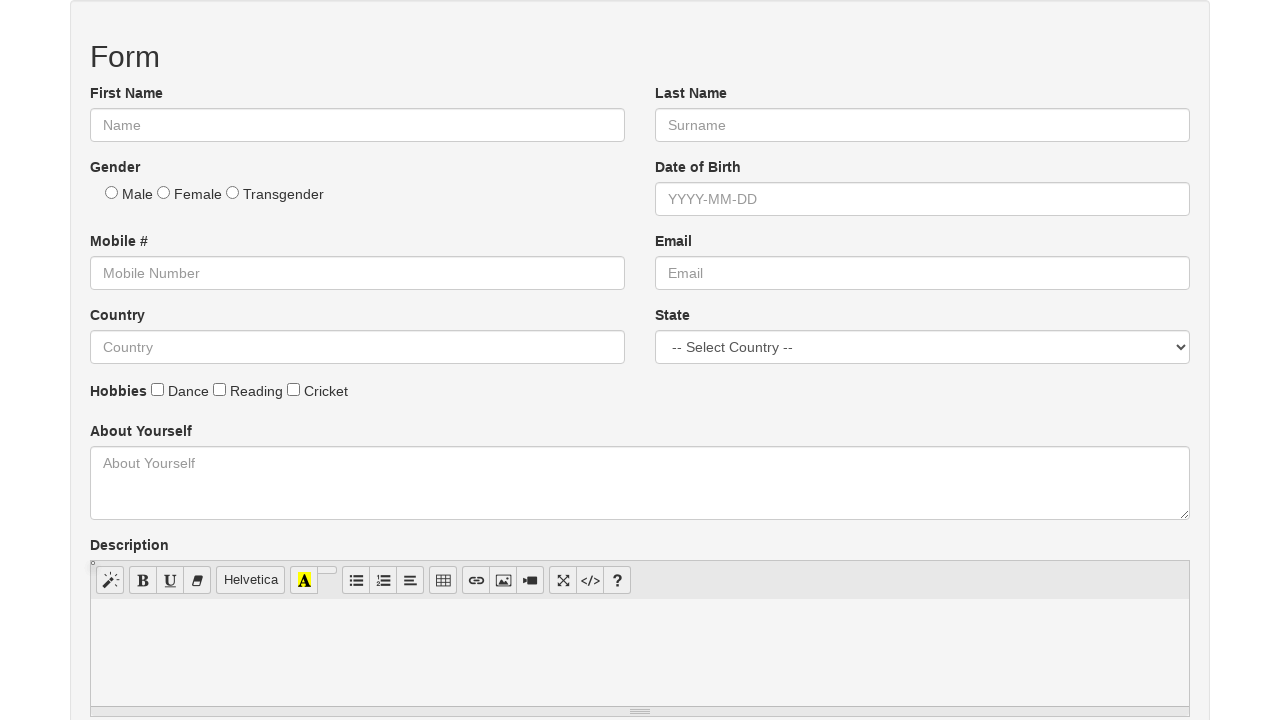

Filled date of birth field with valid format '1988-11-22' on //input[@type='text' and @id='dob']
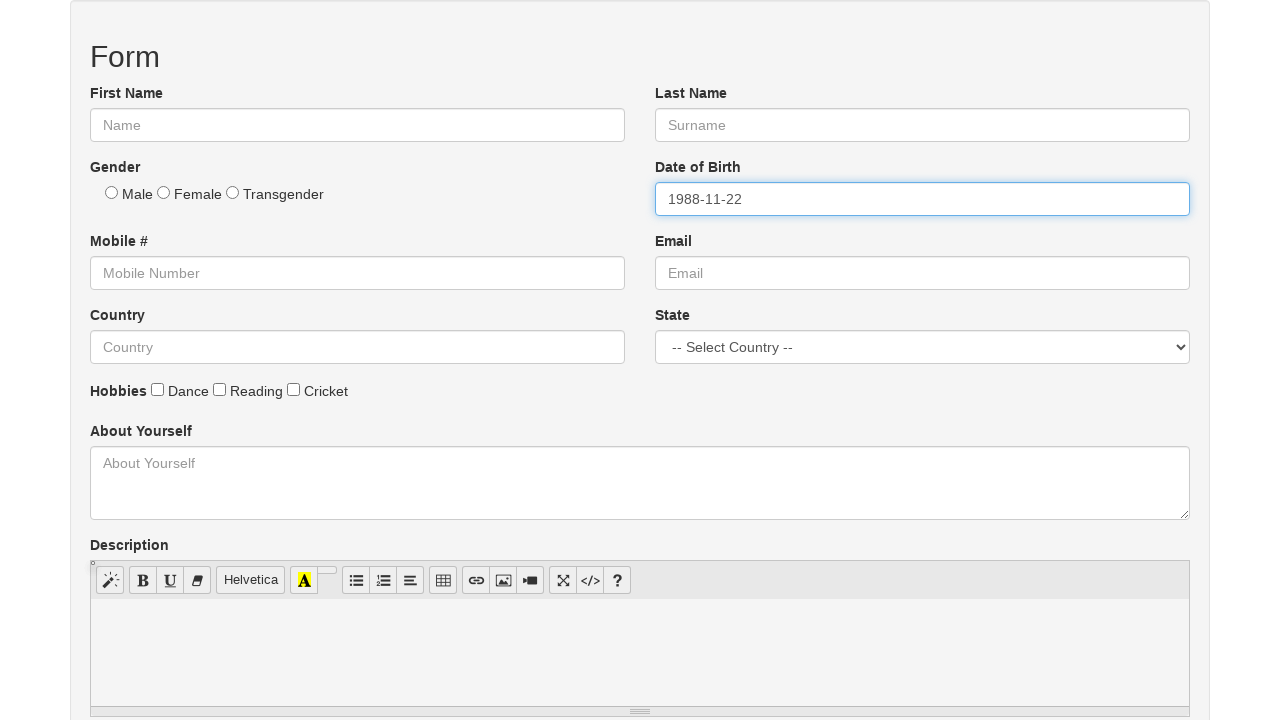

Filled email field with 'johndoe2024@gmail.com' on //input[@type='text' and @id='email']
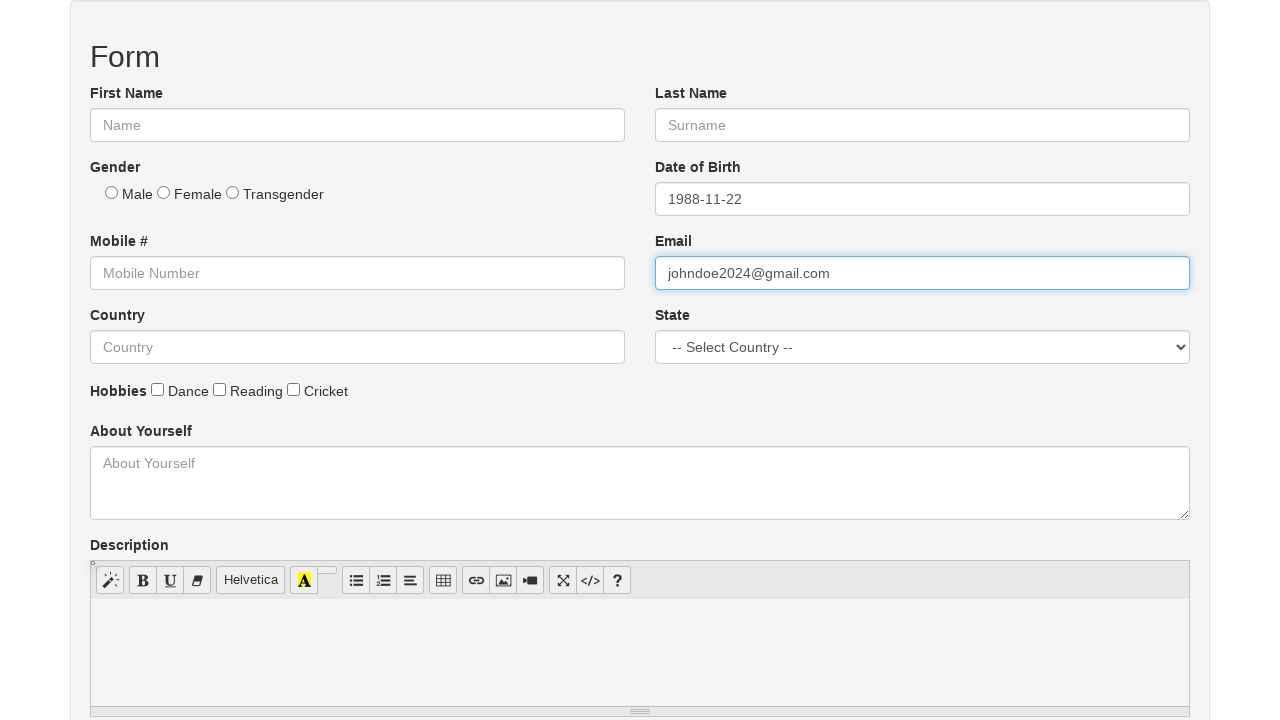

Filled mobile number field with '8765432109' on //input[@type='number' and @id='mobile']
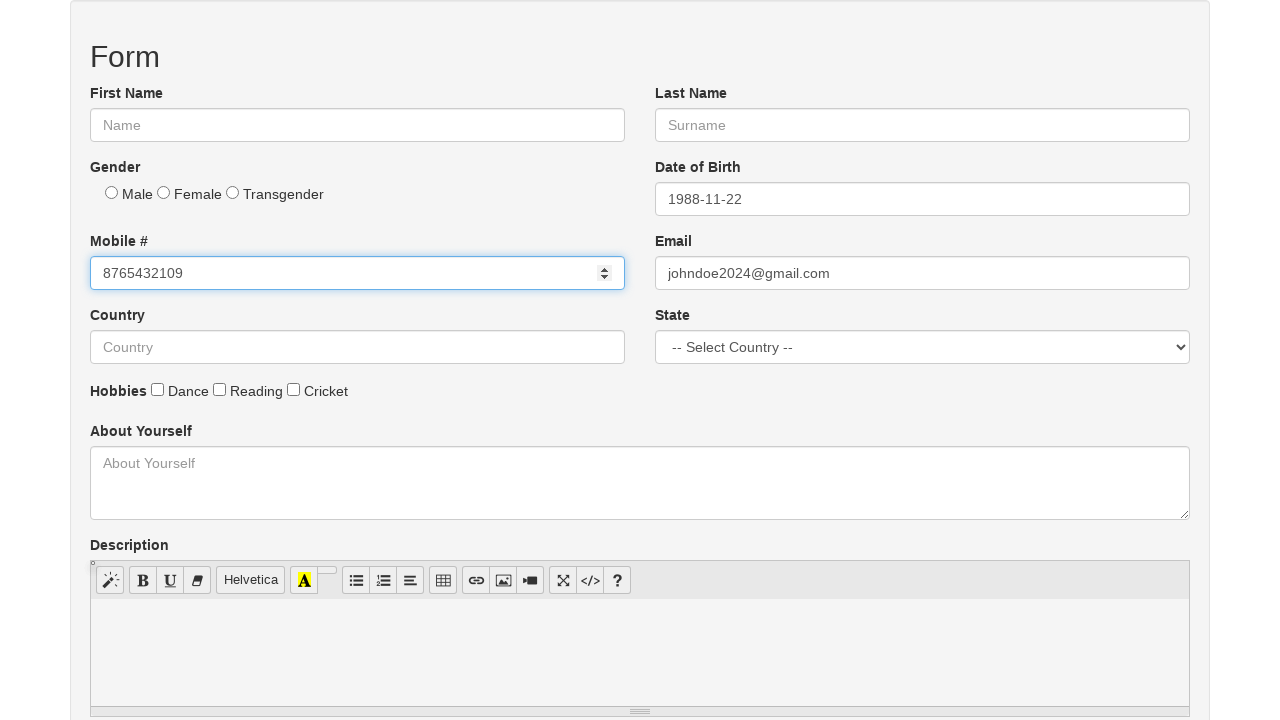

Clicked agree checkbox at (96, 360) on xpath=//*[@id='Agree']
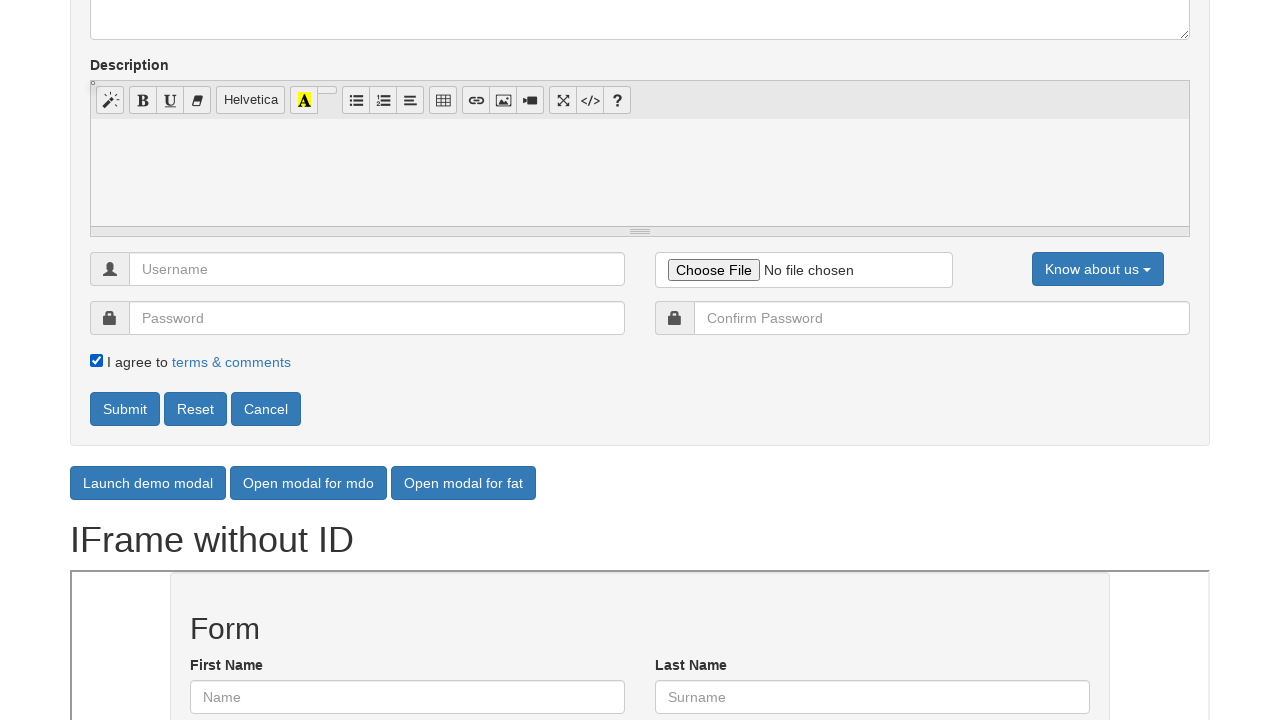

Submitted form by pressing Enter on submit button on //*[@id='automationtestform']/div[4]/button[1]
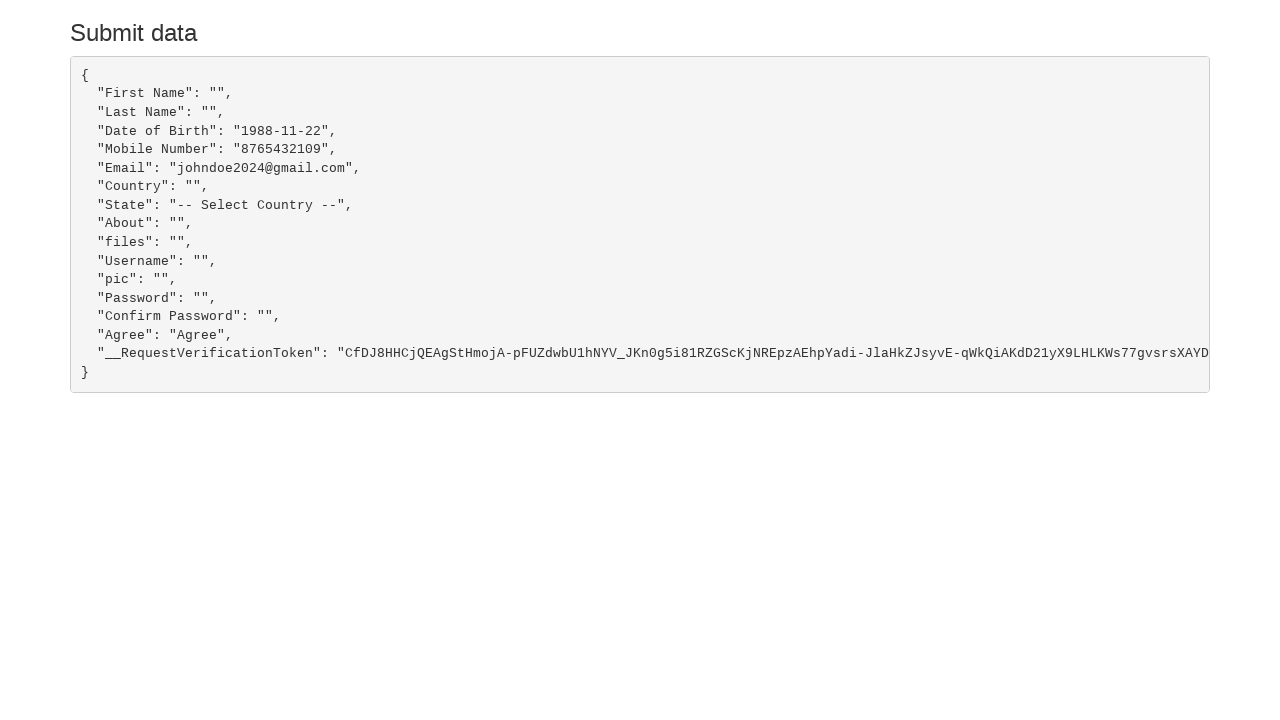

Form submission confirmed - success message loaded
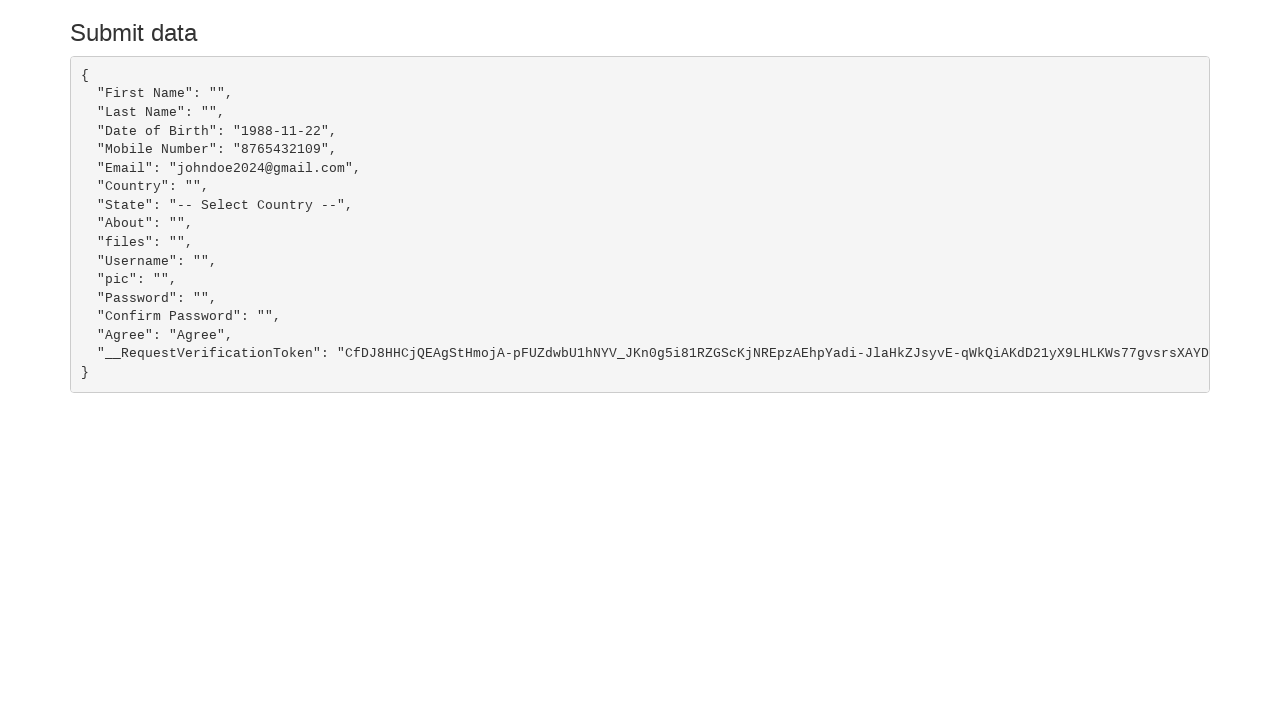

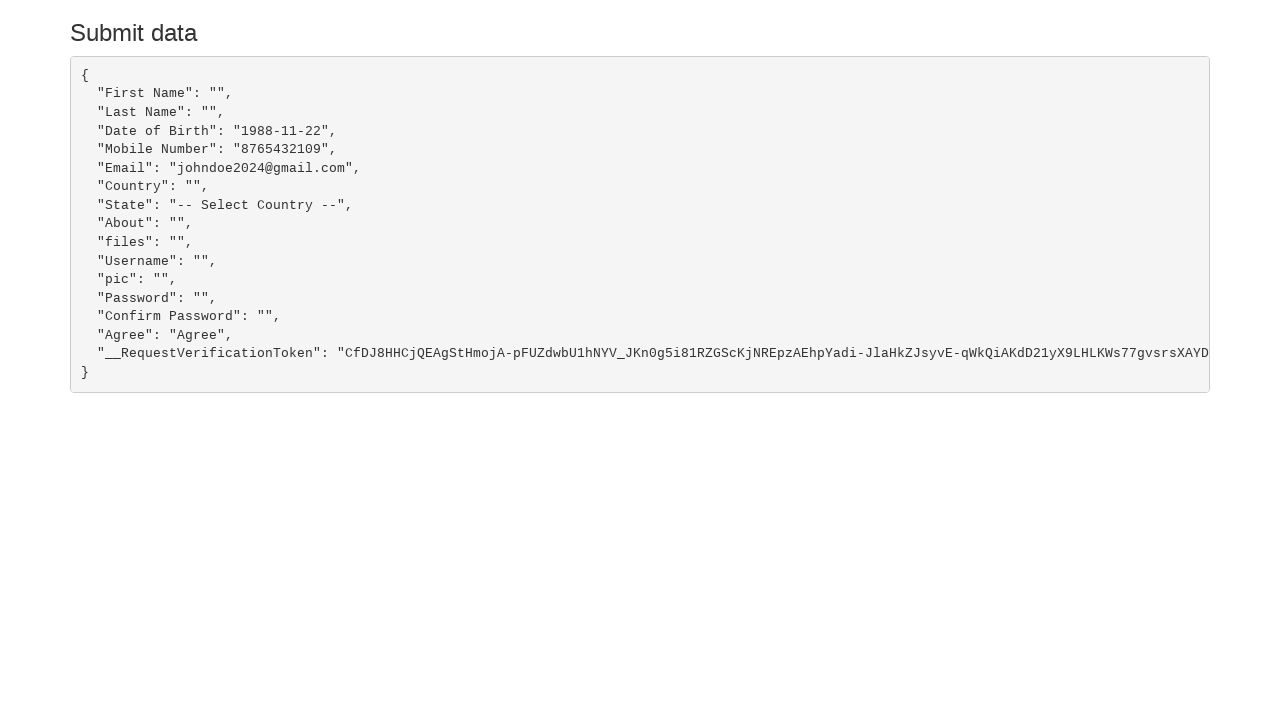